Tests football match data display by selecting Spain from dropdown and switching to all matches view to verify match information is shown

Starting URL: https://www.adamchoi.co.uk/overs/detailed

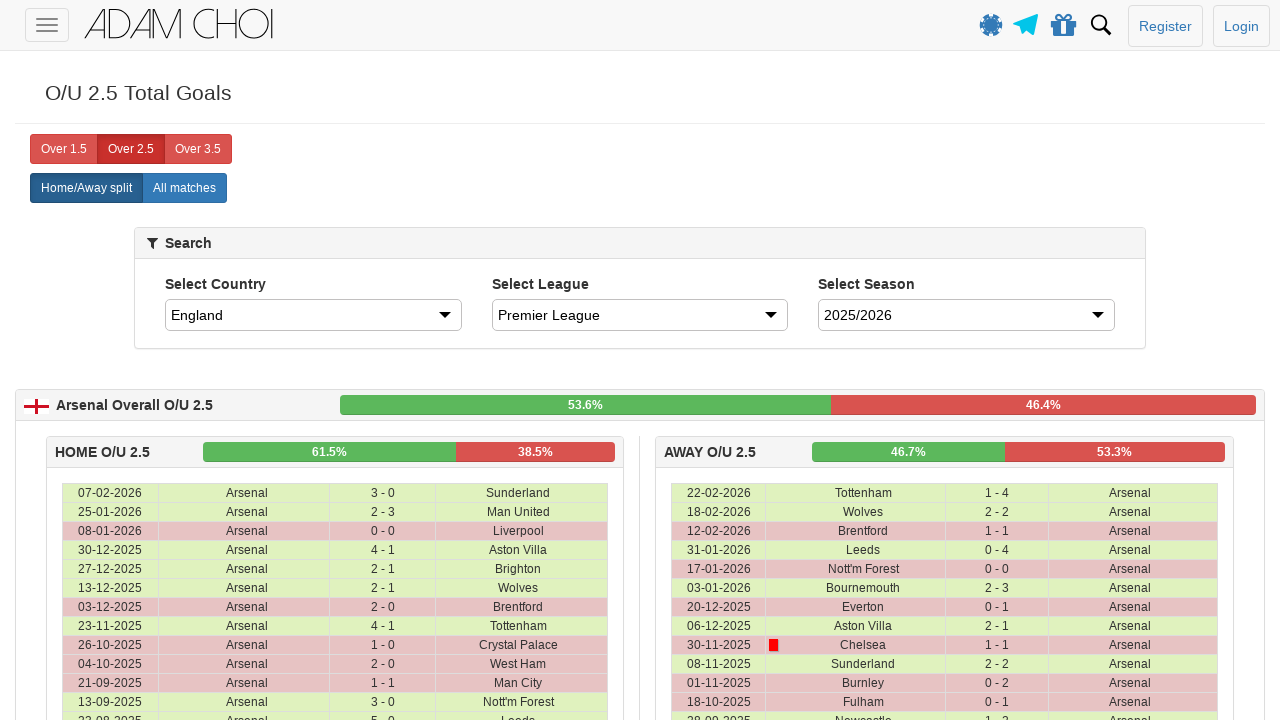

Selected Spain from the country dropdown on #country
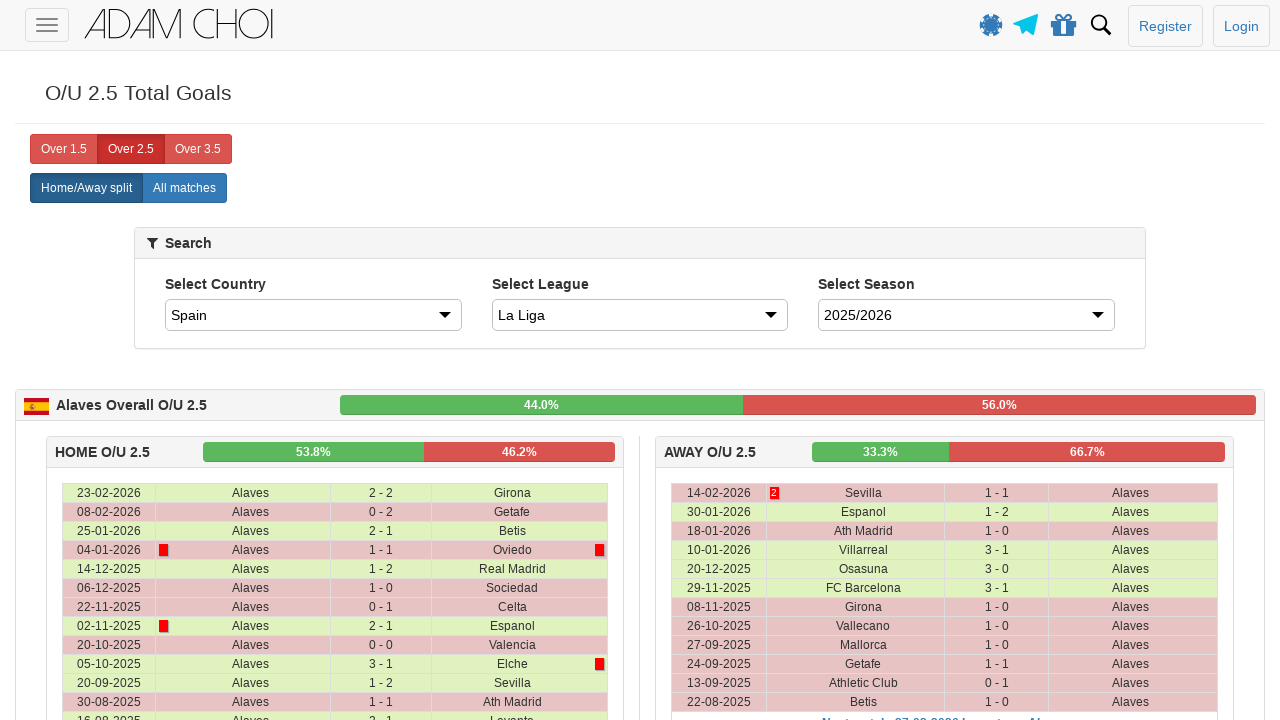

Waited 2 seconds for data to load after Spain selection
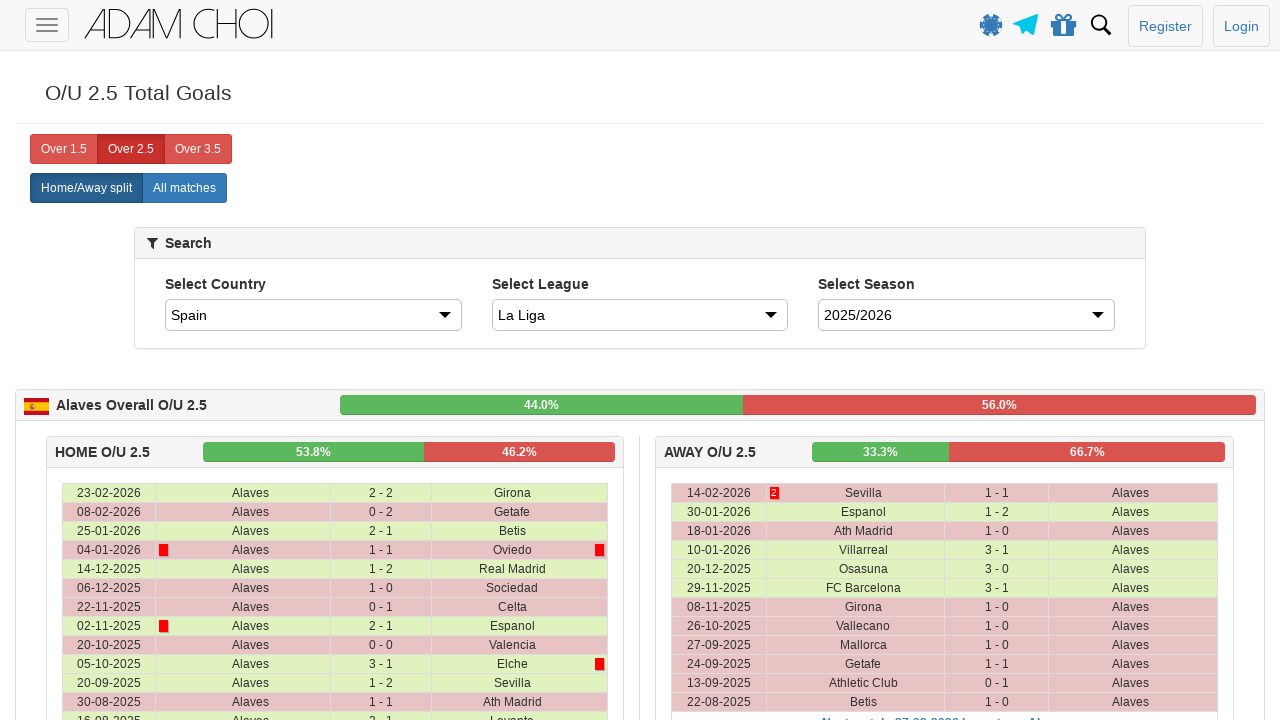

Clicked the 'All matches' button to display all football matches at (184, 188) on xpath=//*[@id="page-wrapper"]/div/home-away-selector/div/div/div/div/label[2]
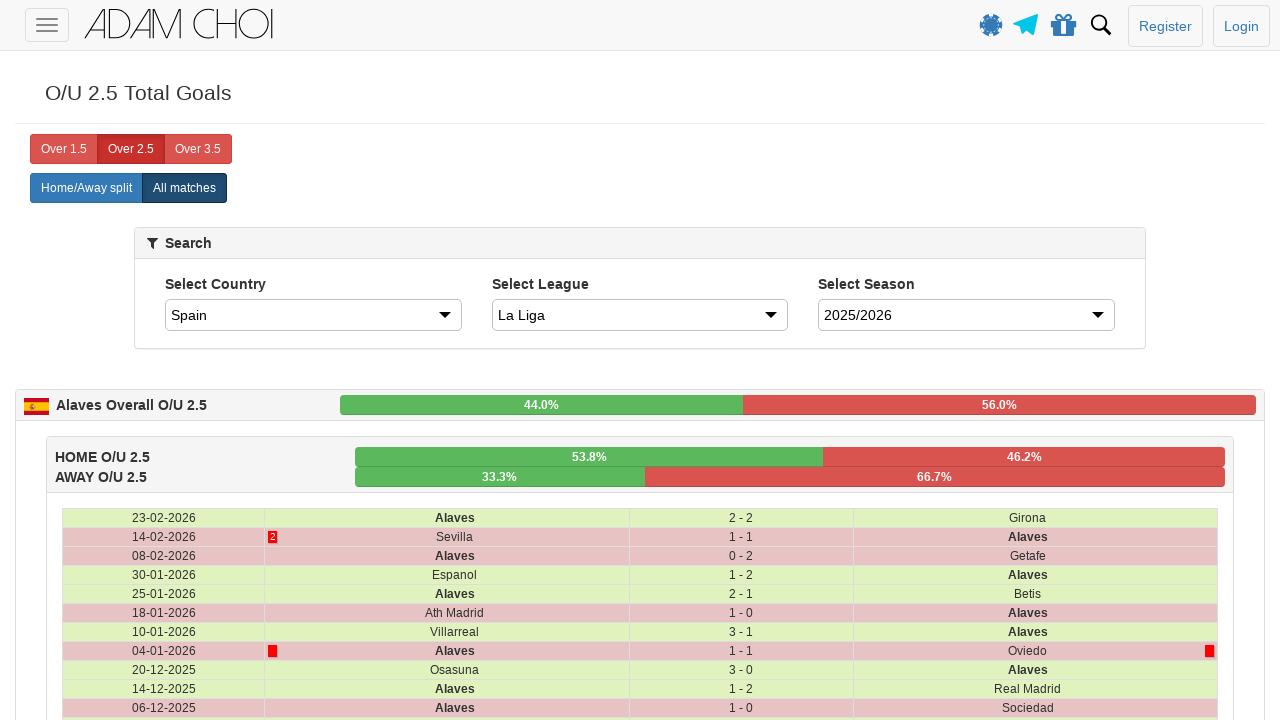

Matches table became visible
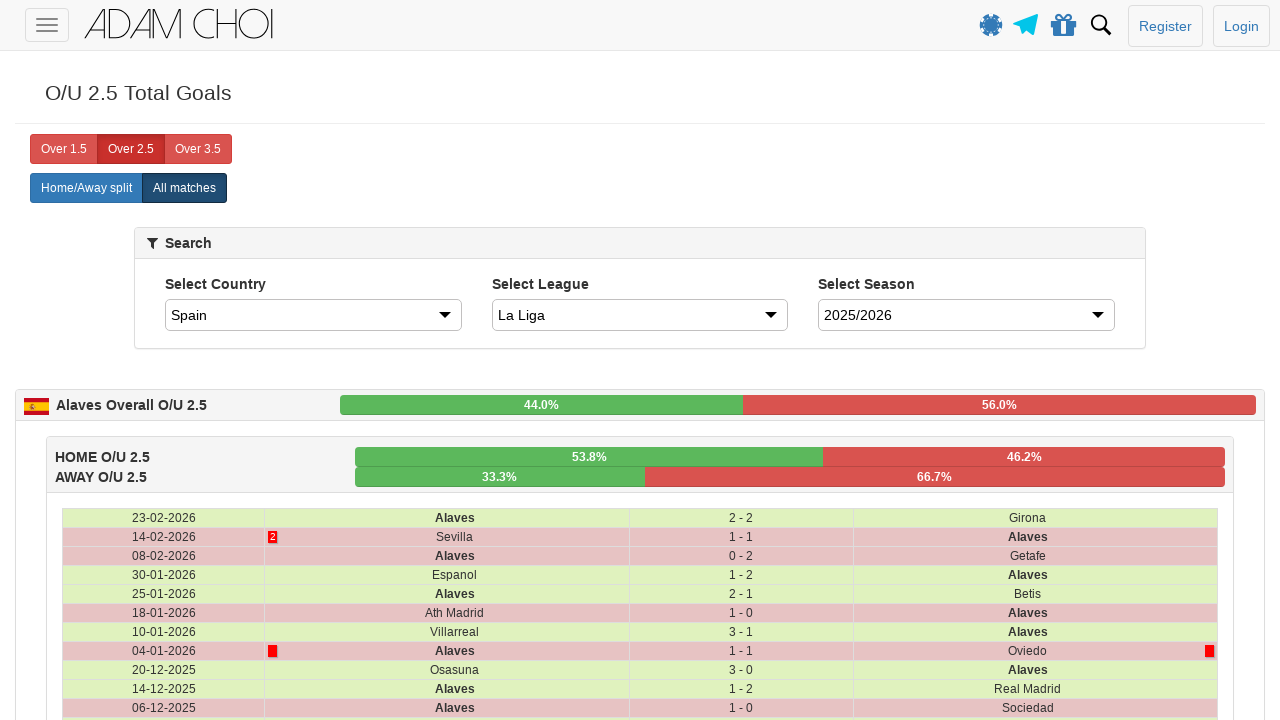

Verified match data is present - found 538 table rows
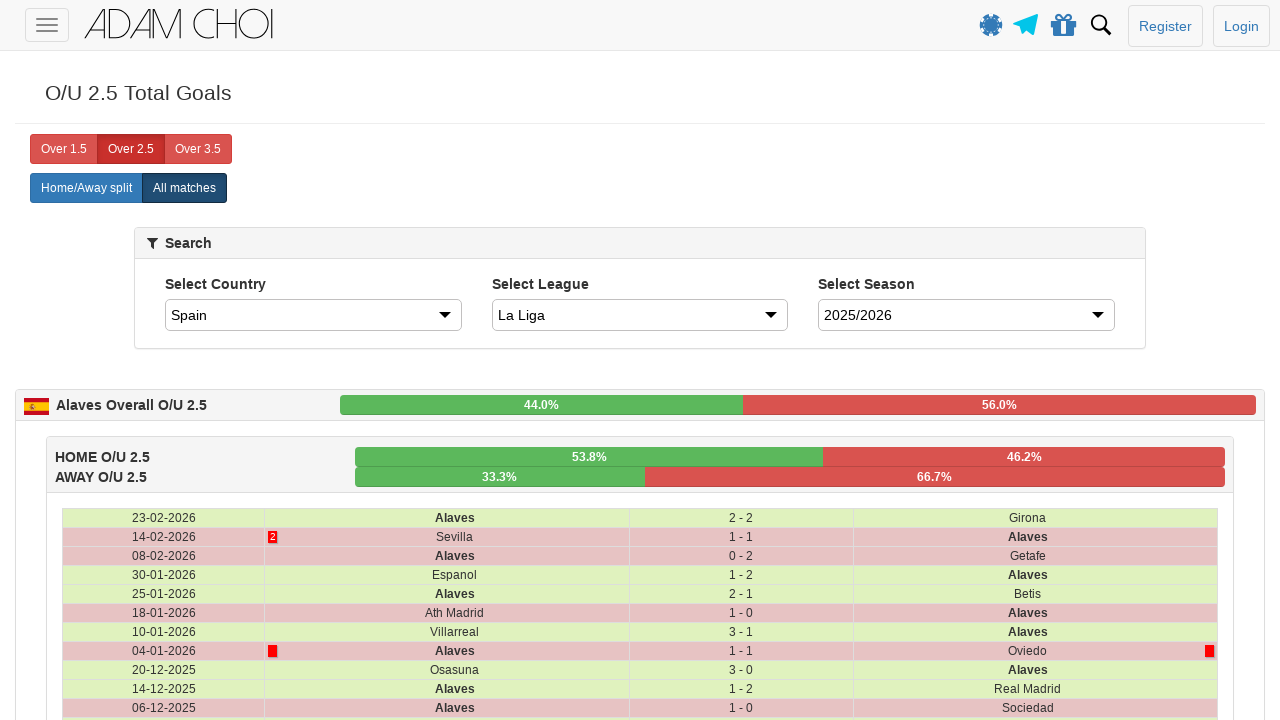

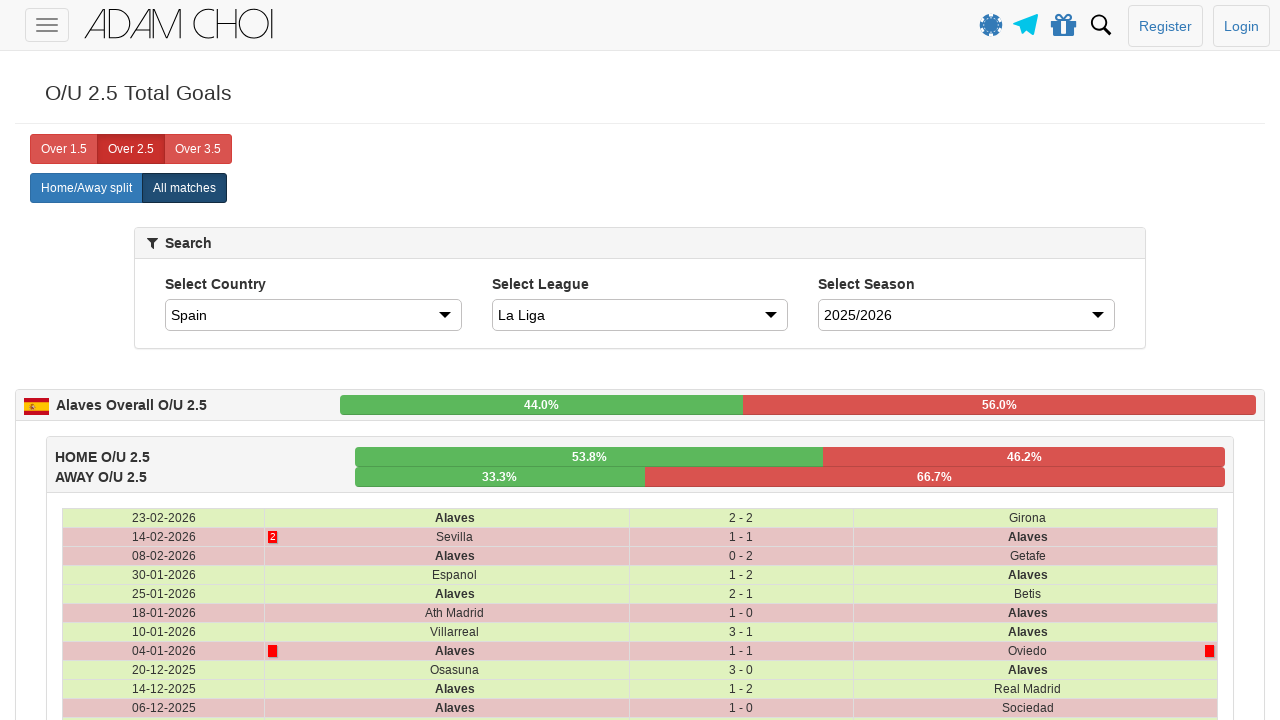